Tests that other controls are hidden when editing a todo item

Starting URL: https://demo.playwright.dev/todomvc

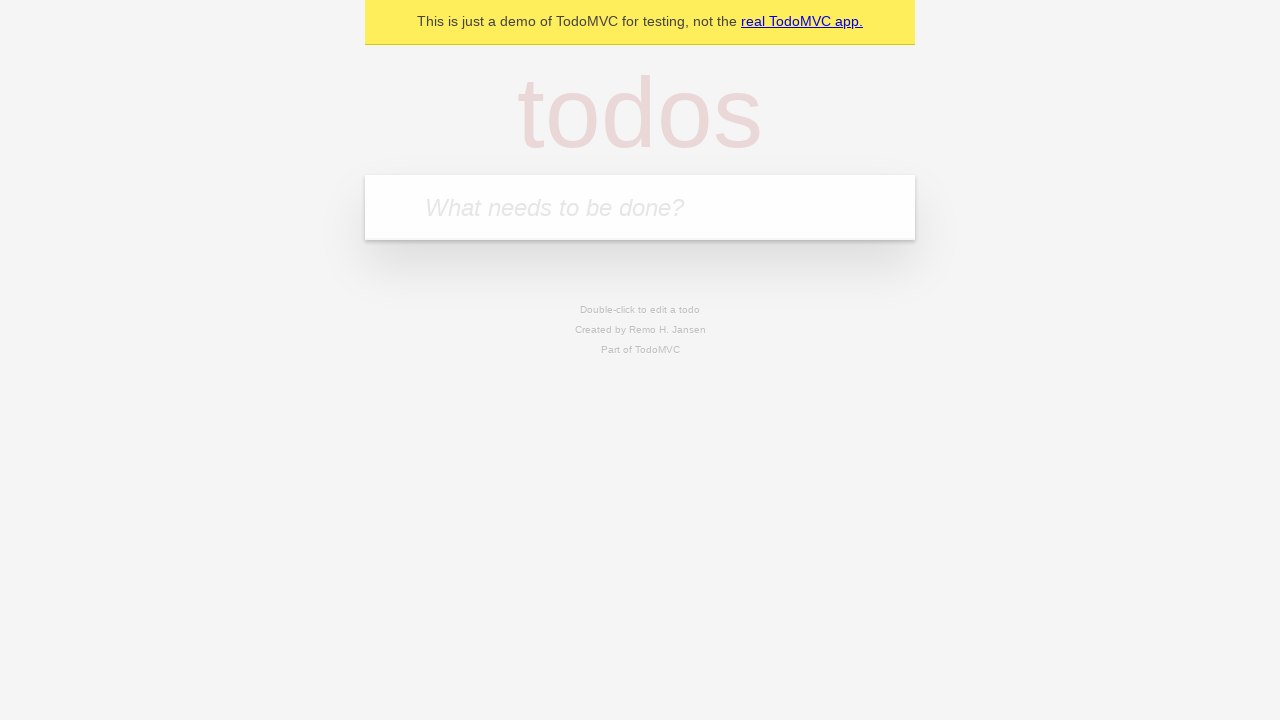

Filled new todo input with 'watch monty python' on internal:attr=[placeholder="What needs to be done?"i]
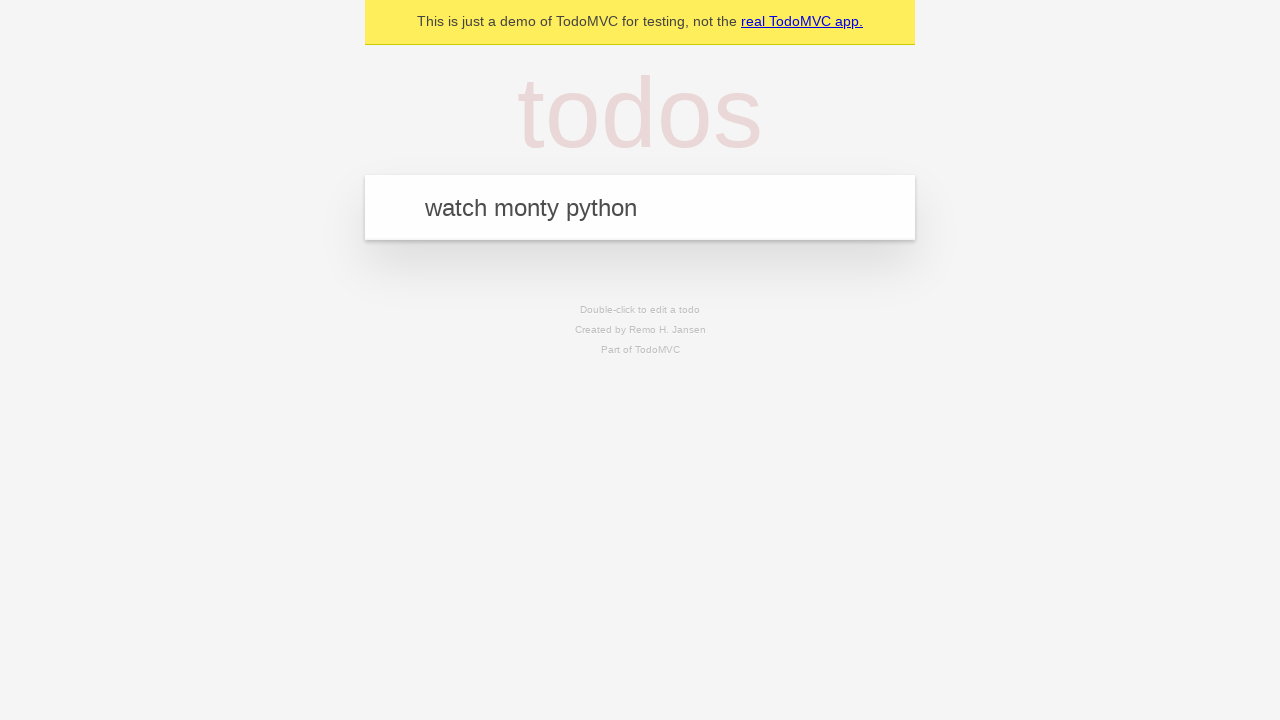

Pressed Enter to create todo 'watch monty python' on internal:attr=[placeholder="What needs to be done?"i]
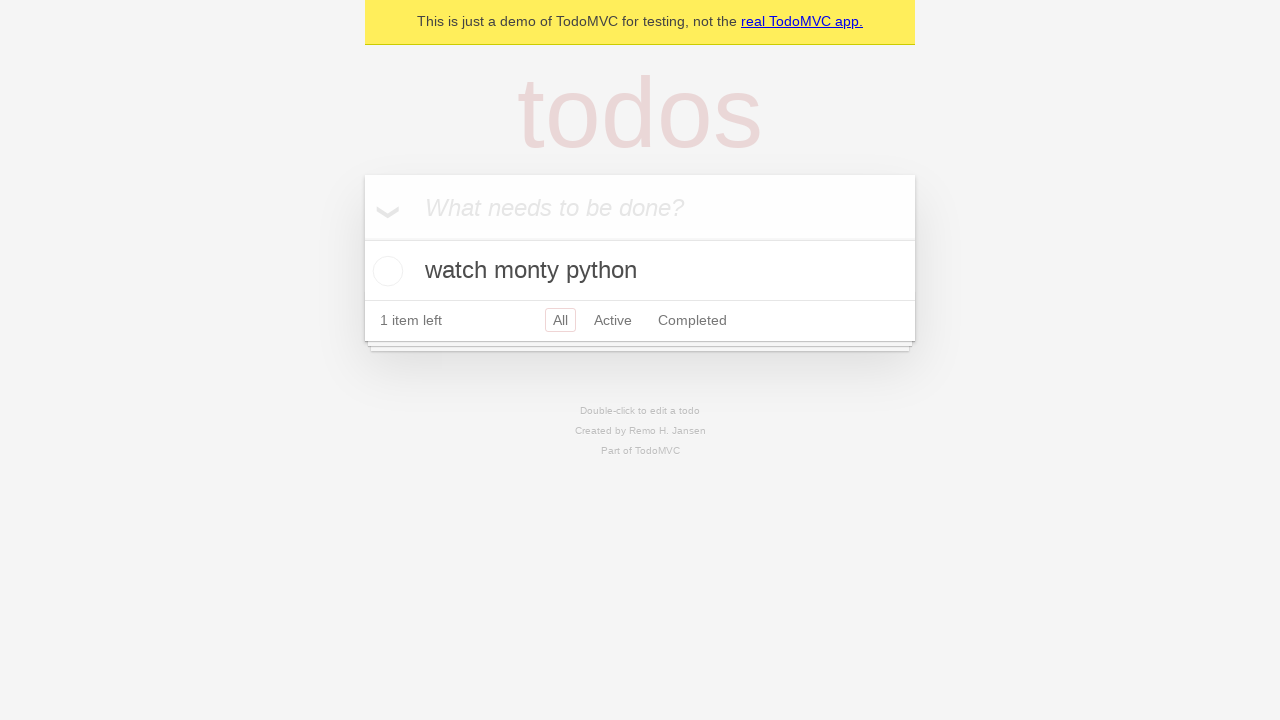

Filled new todo input with 'feed the cat' on internal:attr=[placeholder="What needs to be done?"i]
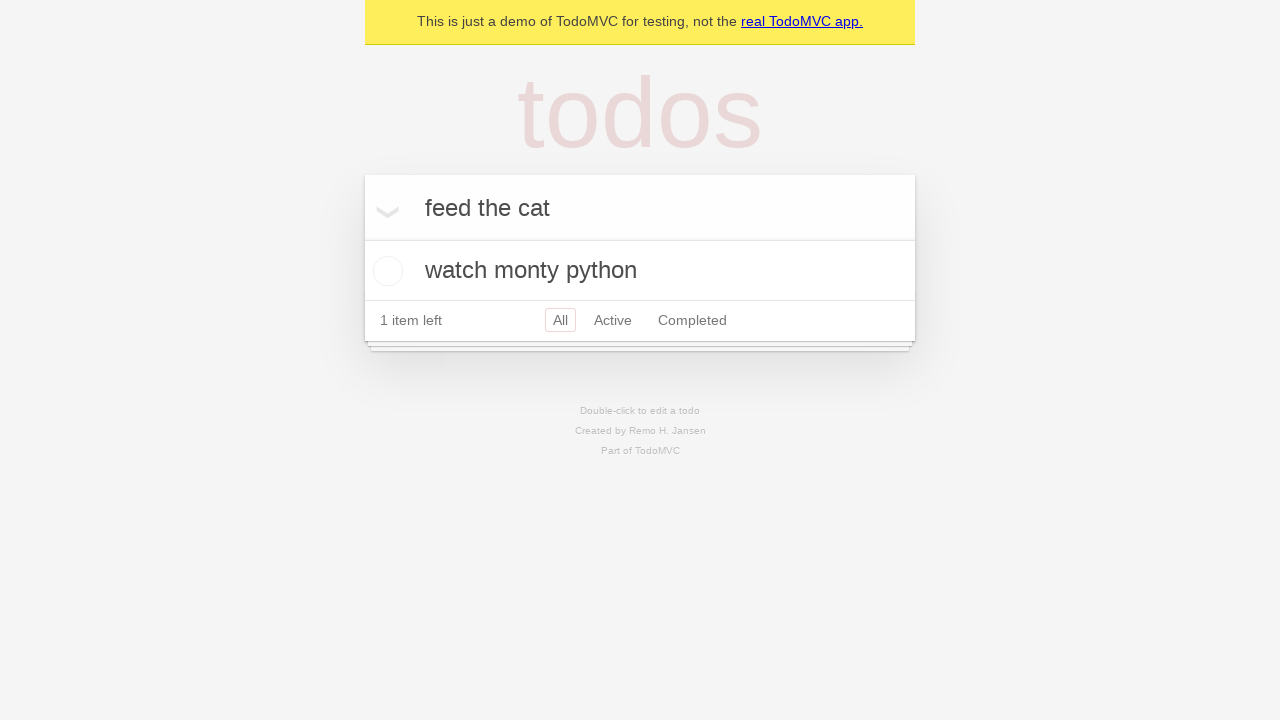

Pressed Enter to create todo 'feed the cat' on internal:attr=[placeholder="What needs to be done?"i]
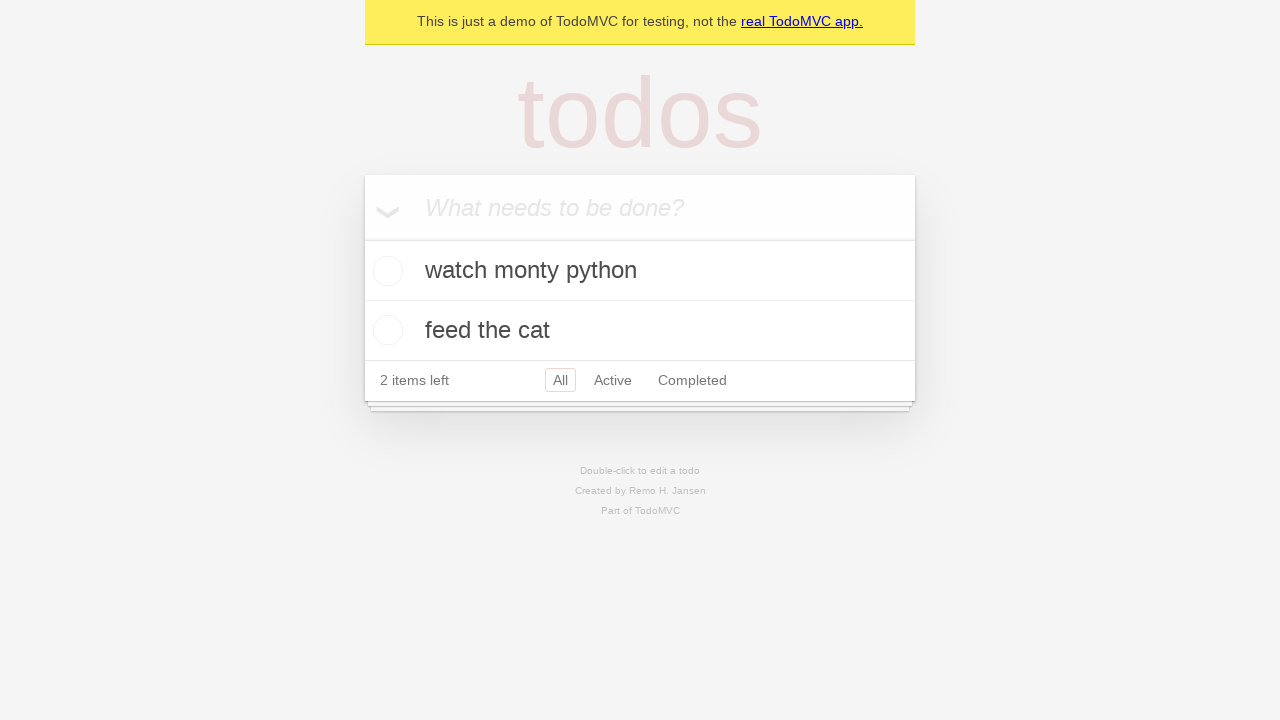

Filled new todo input with 'book a doctors appointment' on internal:attr=[placeholder="What needs to be done?"i]
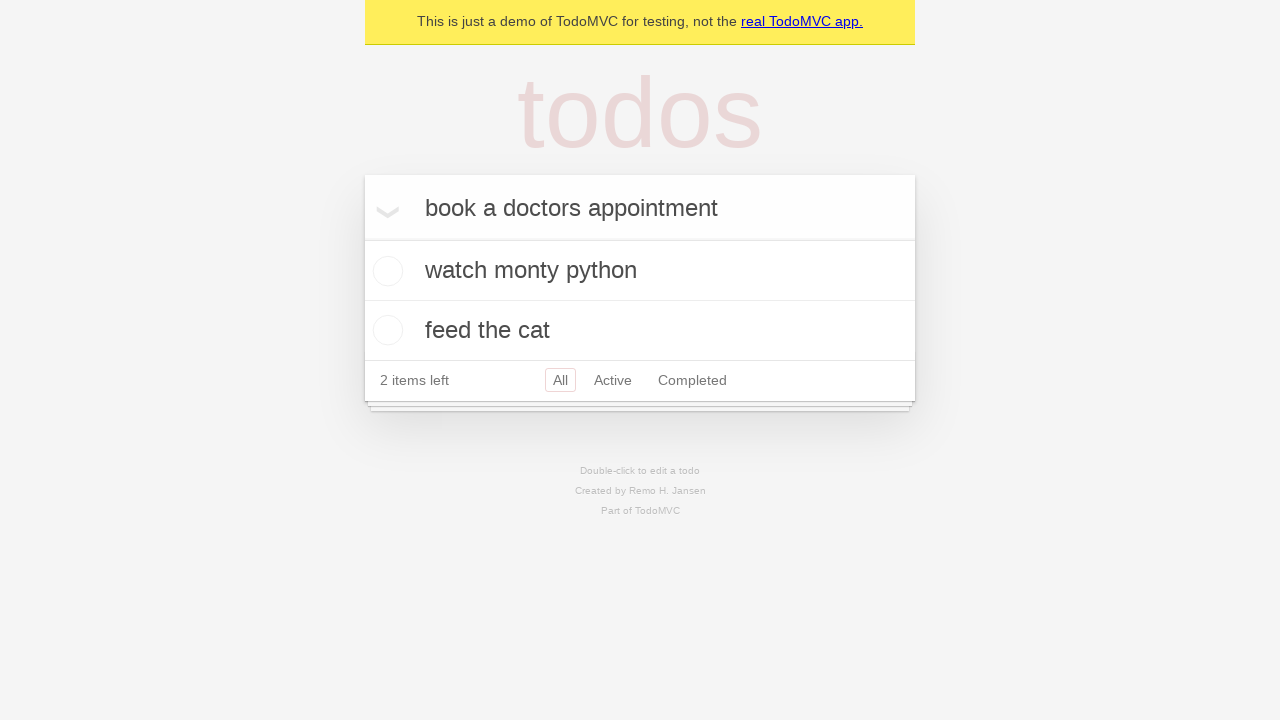

Pressed Enter to create todo 'book a doctors appointment' on internal:attr=[placeholder="What needs to be done?"i]
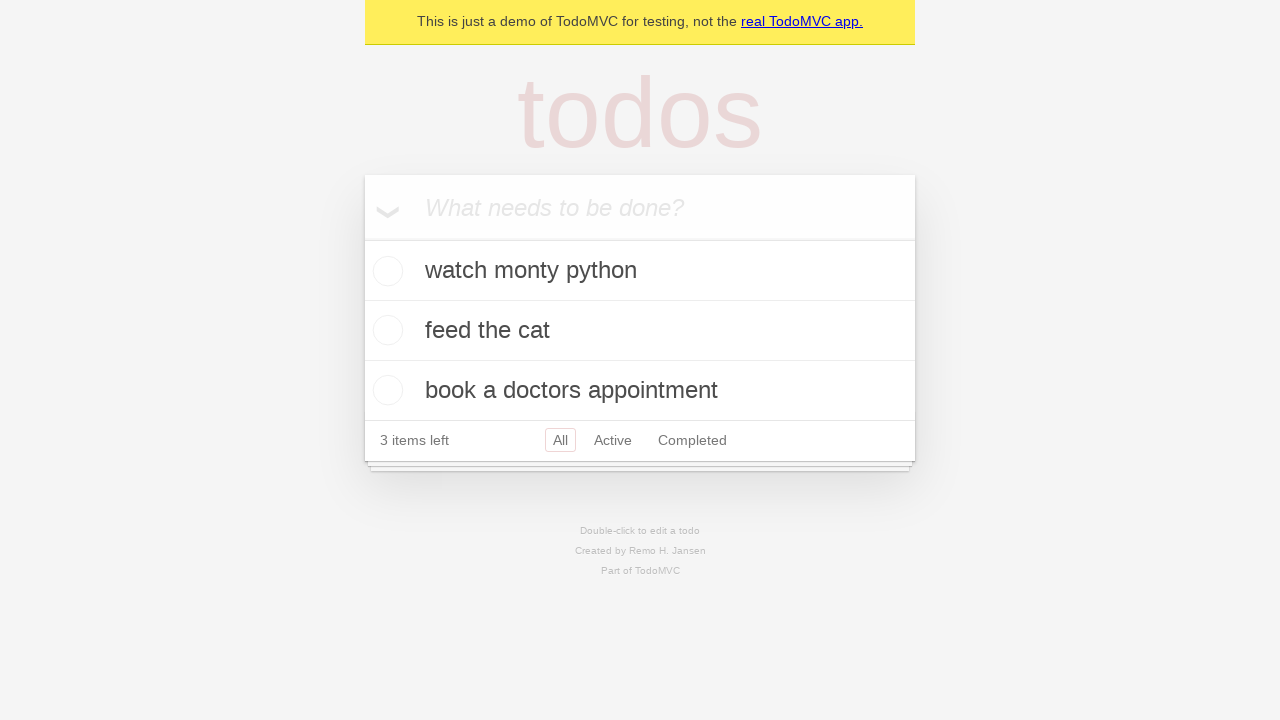

Double-clicked second todo item to enter edit mode at (640, 331) on internal:testid=[data-testid="todo-item"s] >> nth=1
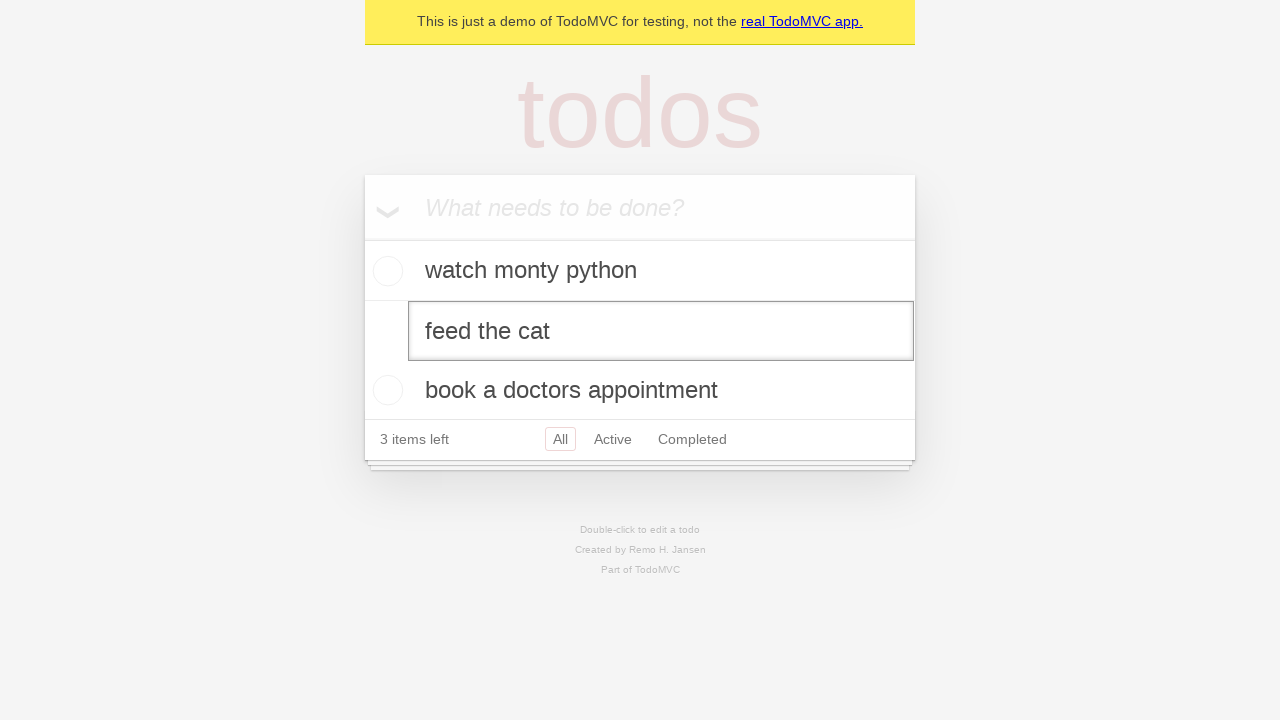

Edit input field appeared on second todo item
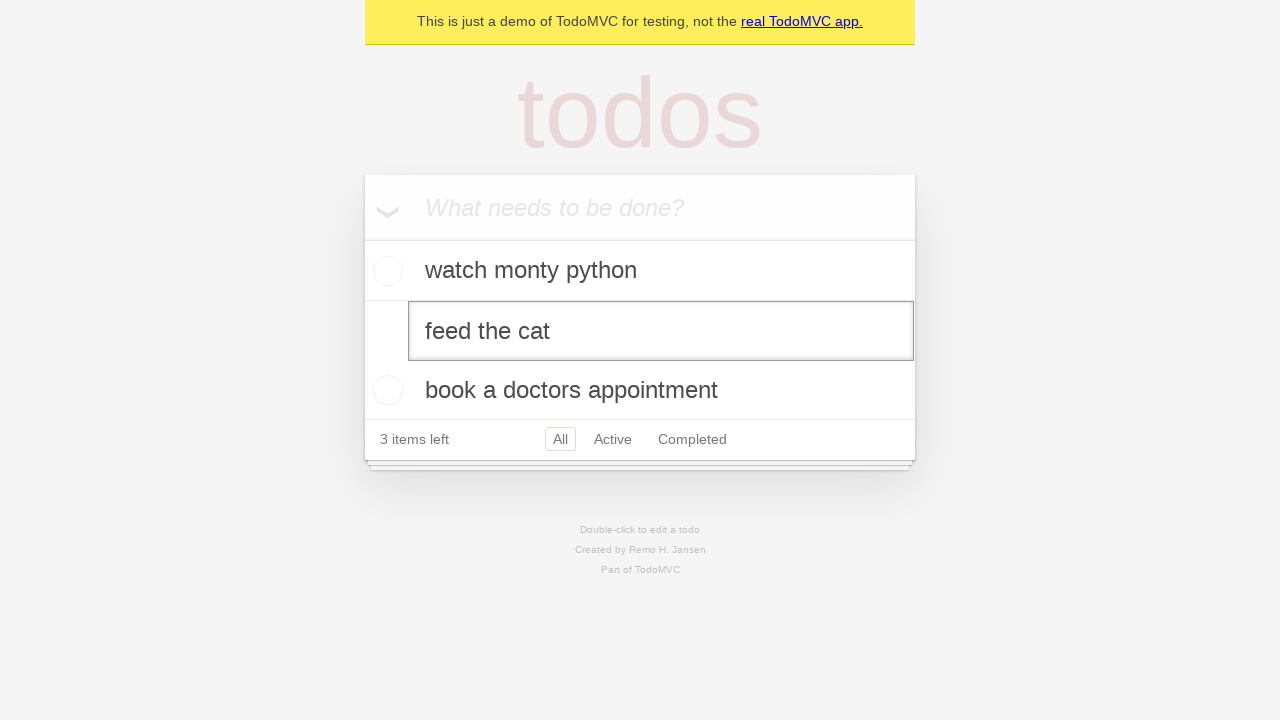

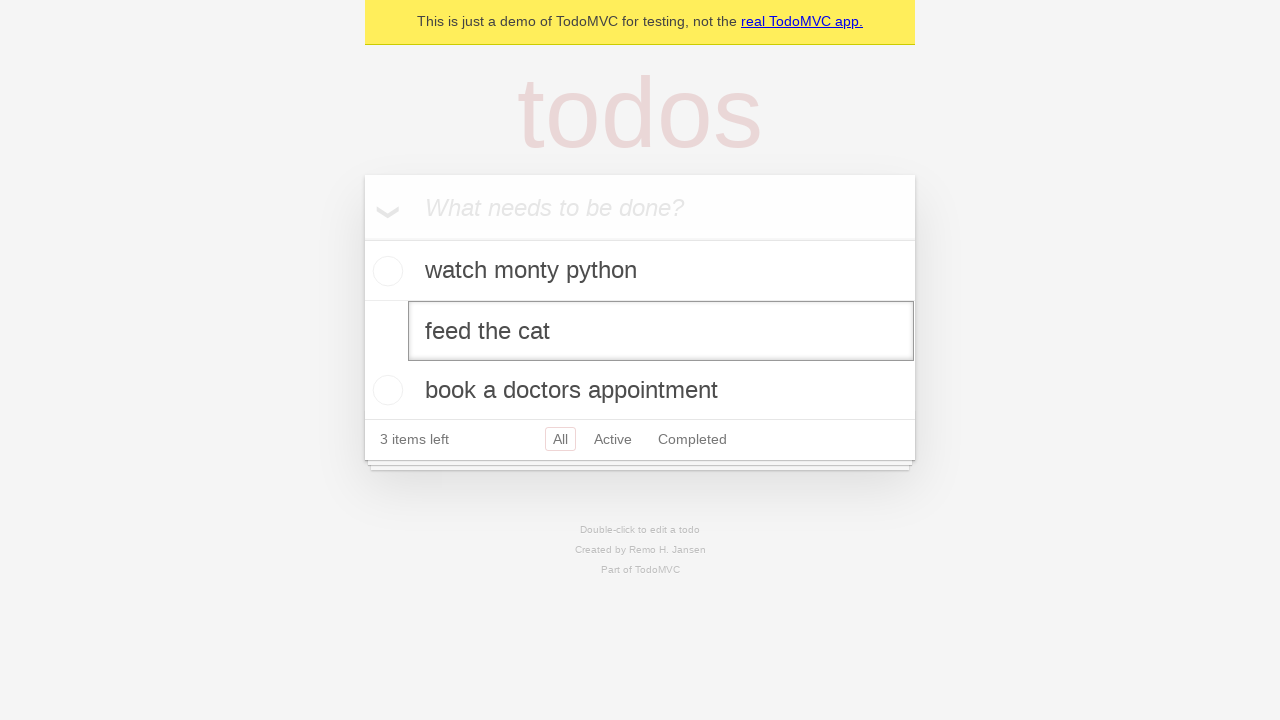